Tests the add to cart flow by searching for a product, adding it to cart, and proceeding through checkout to place an order

Starting URL: https://rahulshettyacademy.com/seleniumPractise/#/

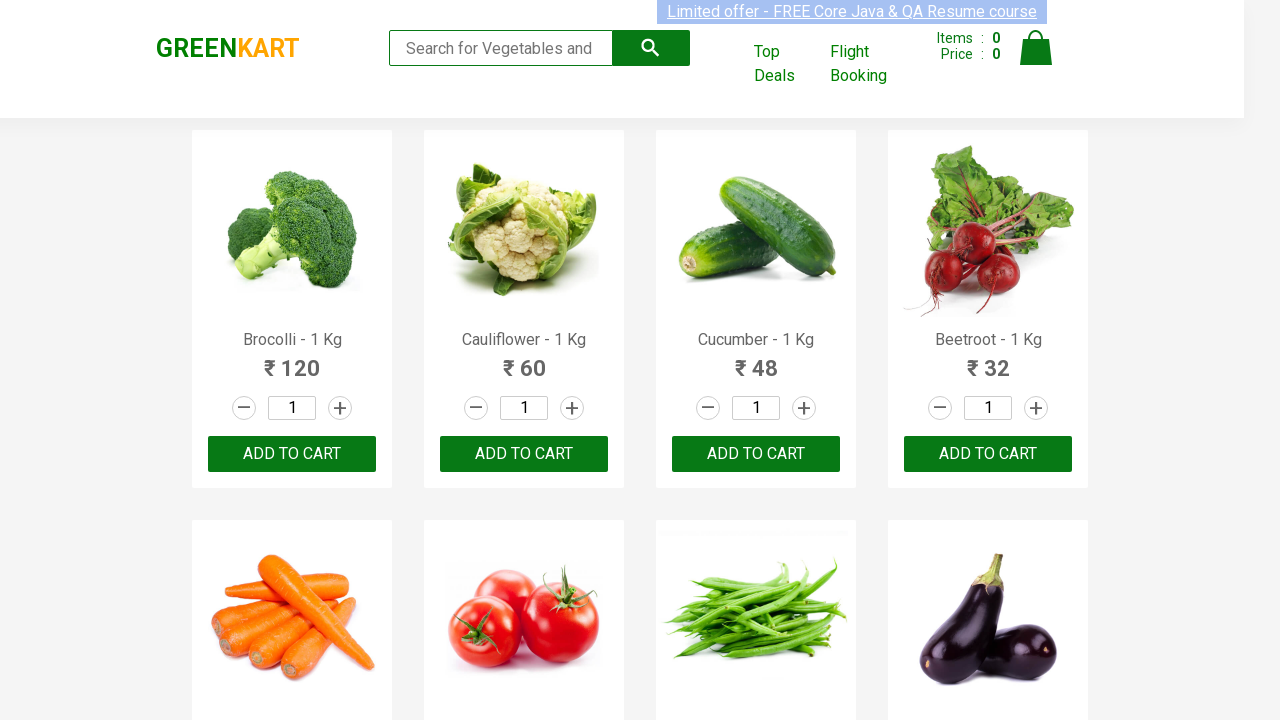

Filled search field with 'onion' on .search-keyword
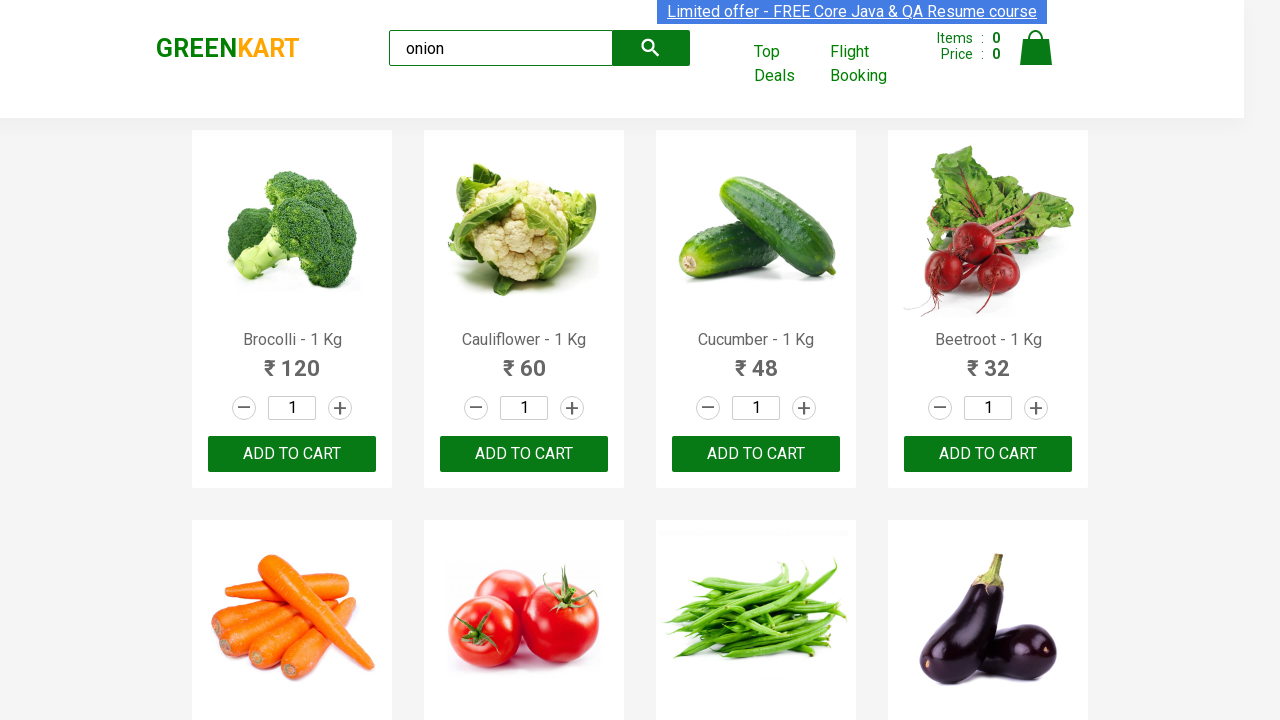

Waited for search results to filter
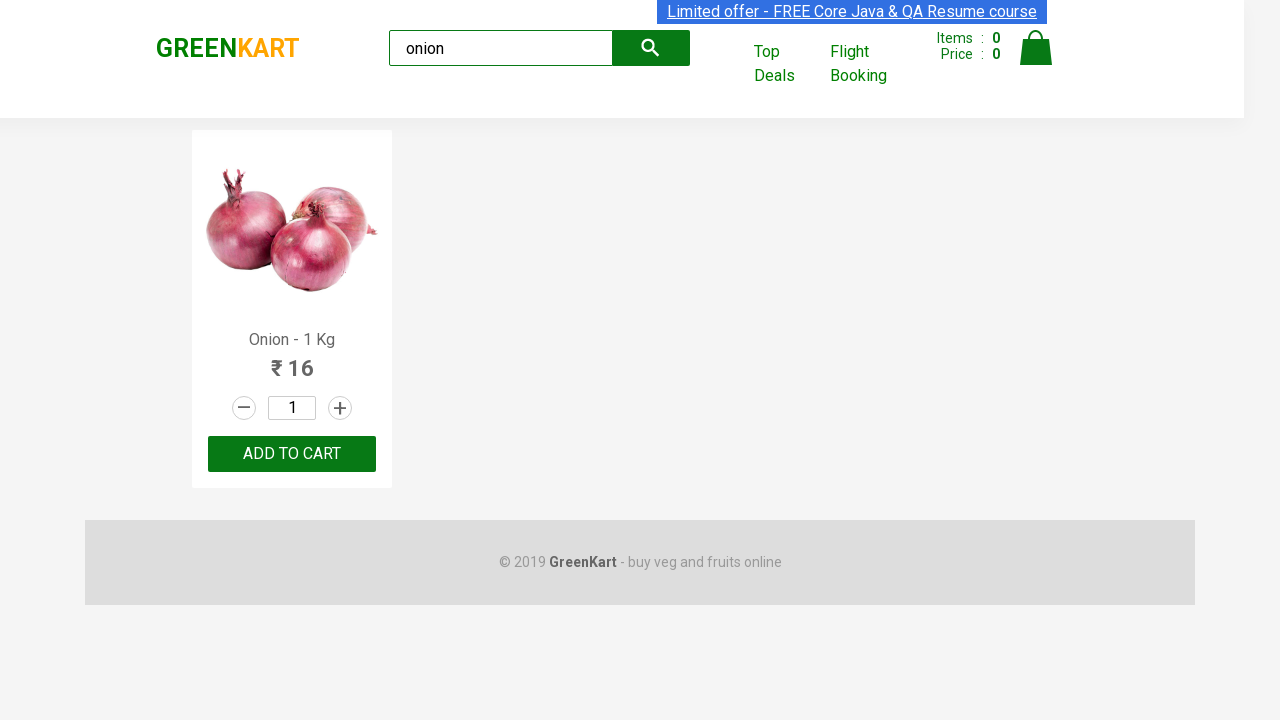

Clicked ADD TO CART button for the first onion product at (292, 454) on div.container div.products-wrapper:nth-child(2) div.products div.product div.pro
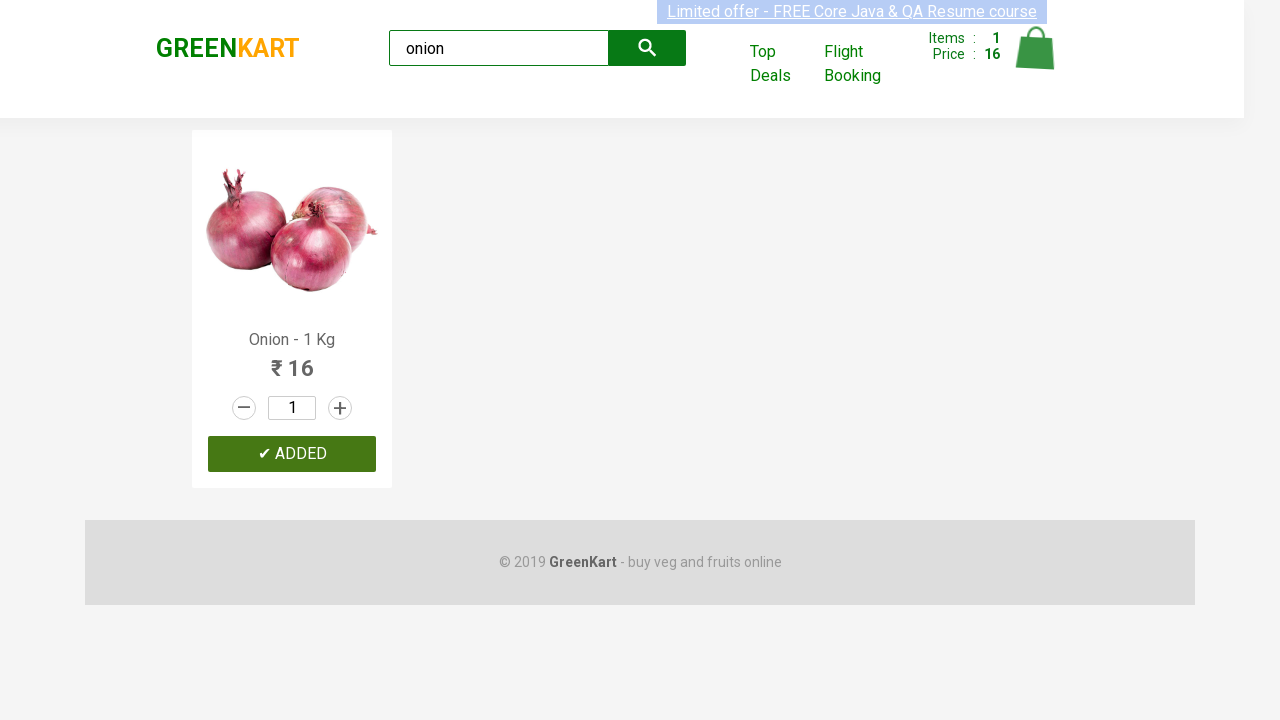

Clicked cart icon to view cart at (1036, 48) on .cart-icon > img
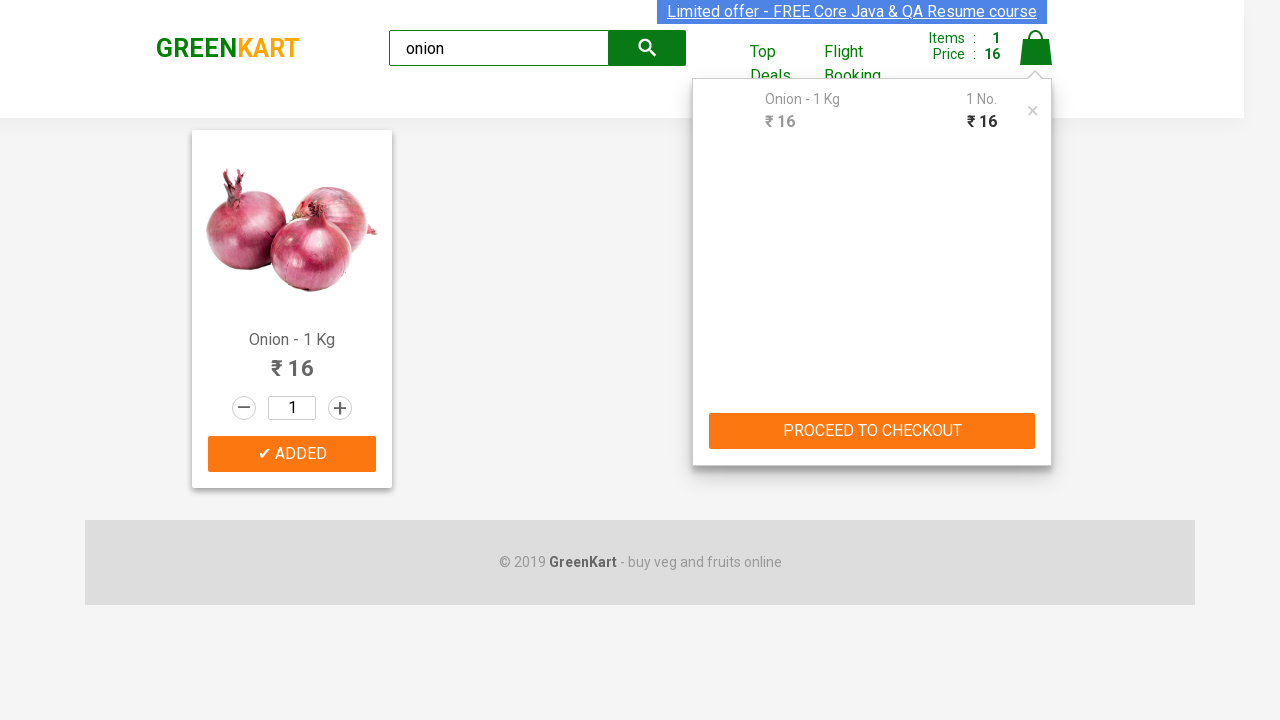

Clicked PROCEED TO CHECKOUT button at (872, 431) on text=PROCEED TO CHECKOUT
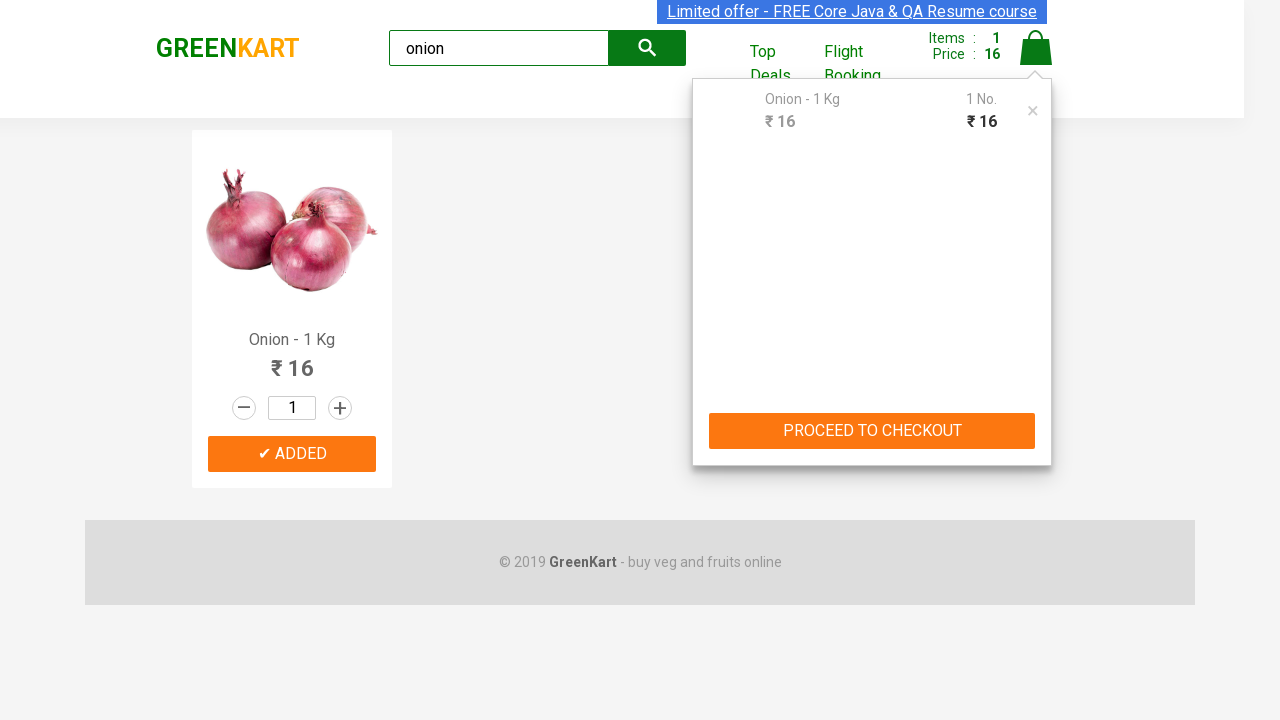

Clicked Place Order button to complete checkout at (1036, 420) on text=Place Order
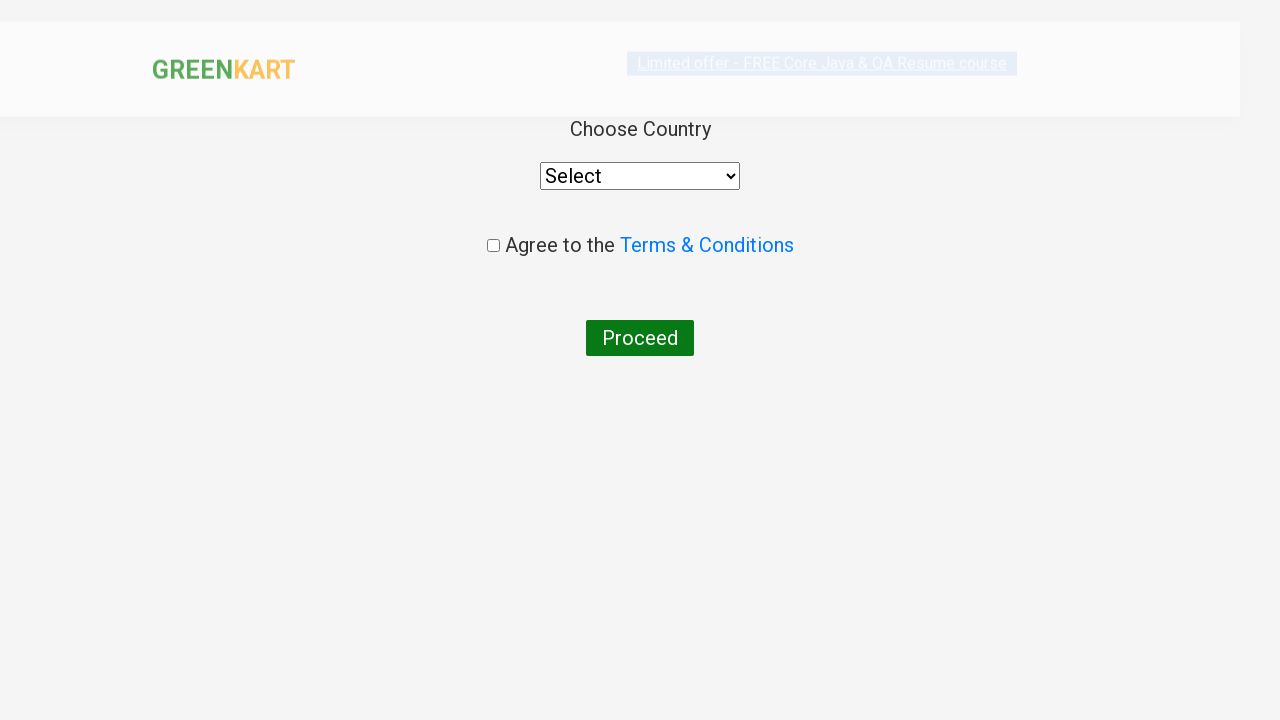

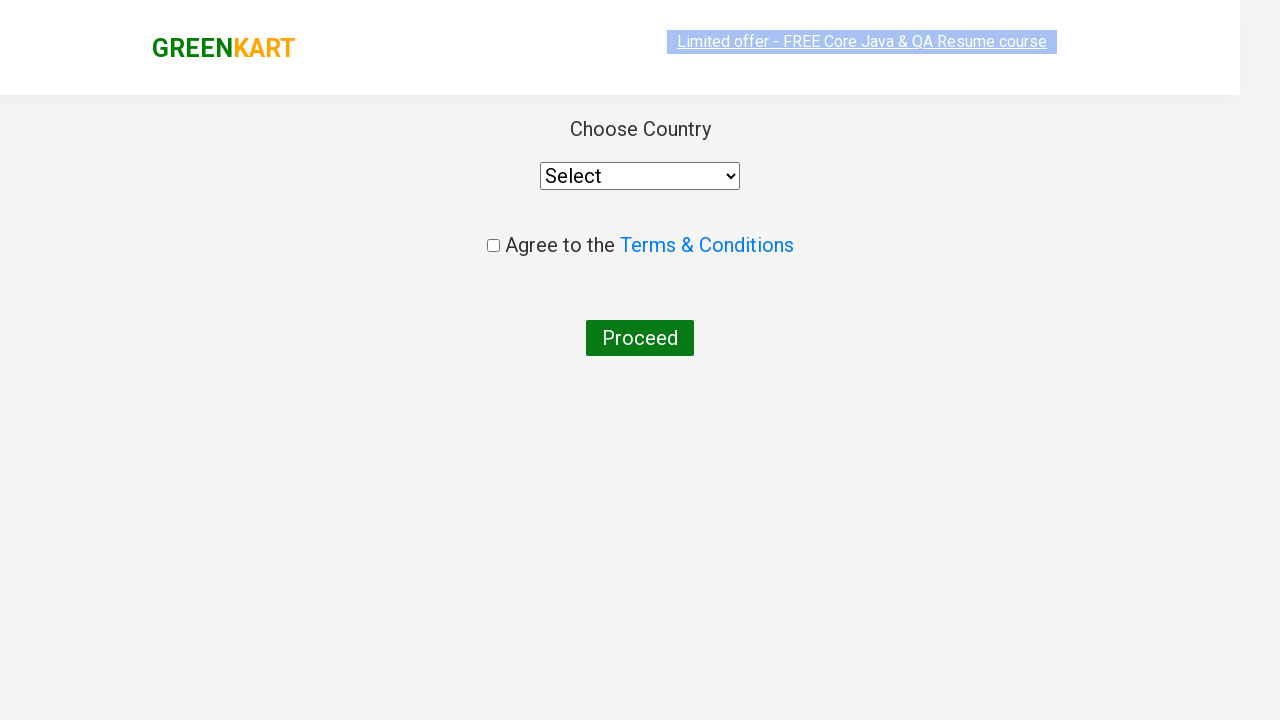